Tests various scroll operations including scrolling to bottom of page, scrolling to specific coordinates, and scrolling within a sidebar navigation element

Starting URL: https://docs.cypress.io/api/commands/scrollTo

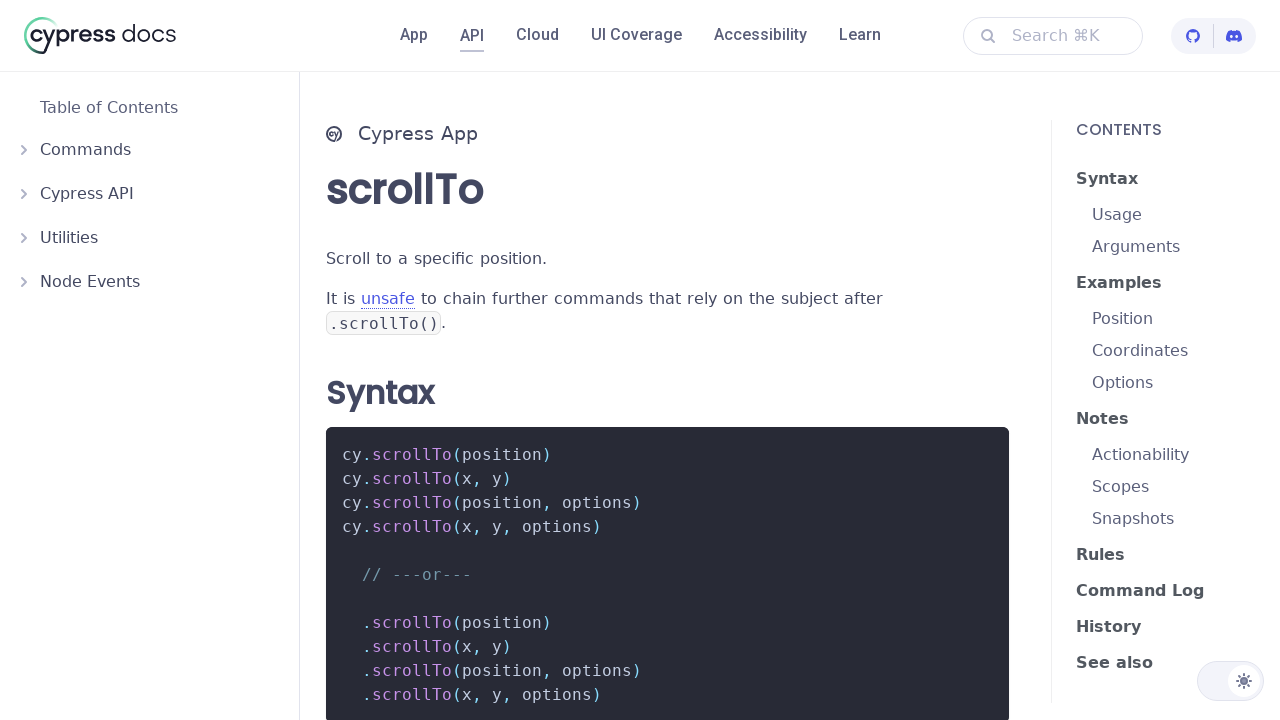

Scrolled page to bottom
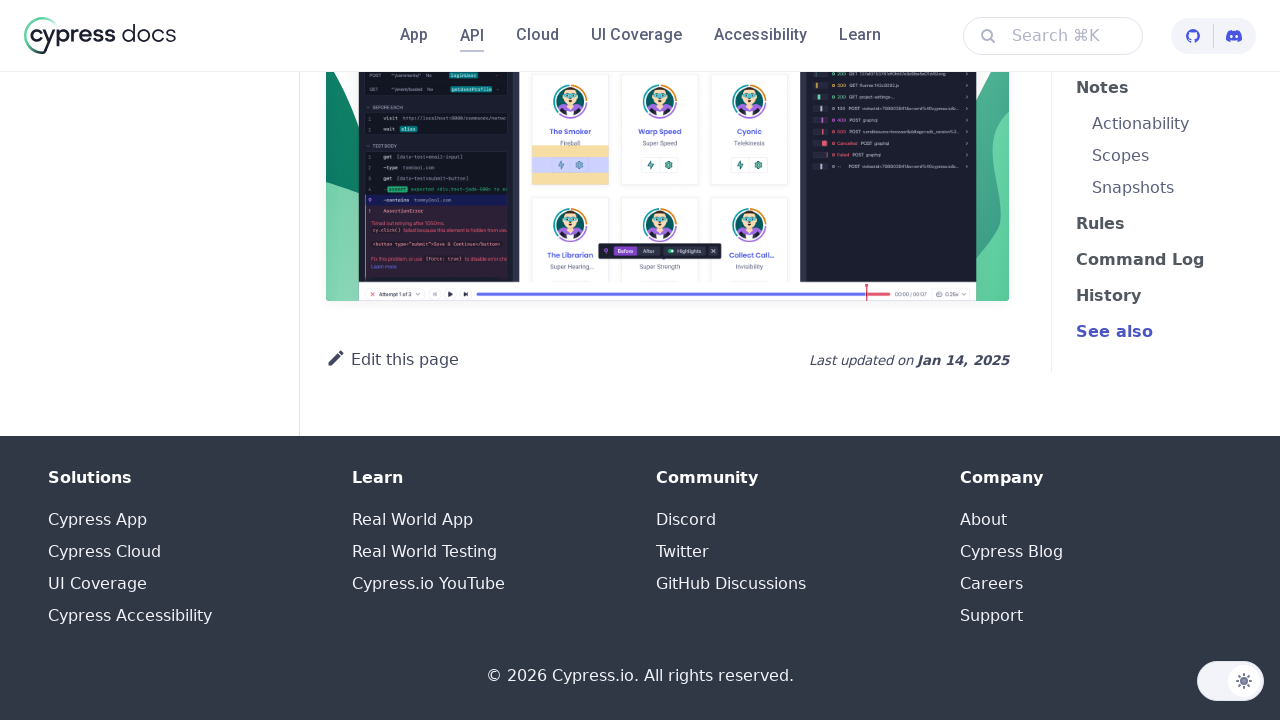

Scrolled to specific coordinates (0, 500)
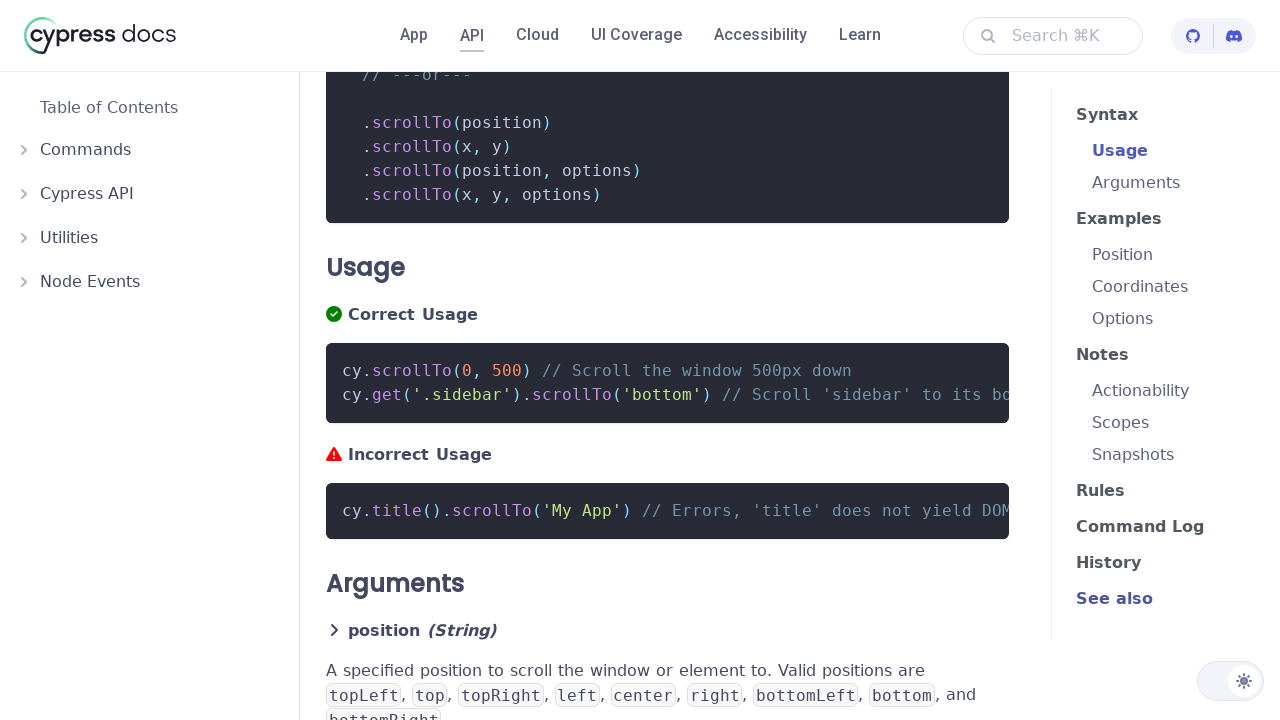

Located sidebar navigation element
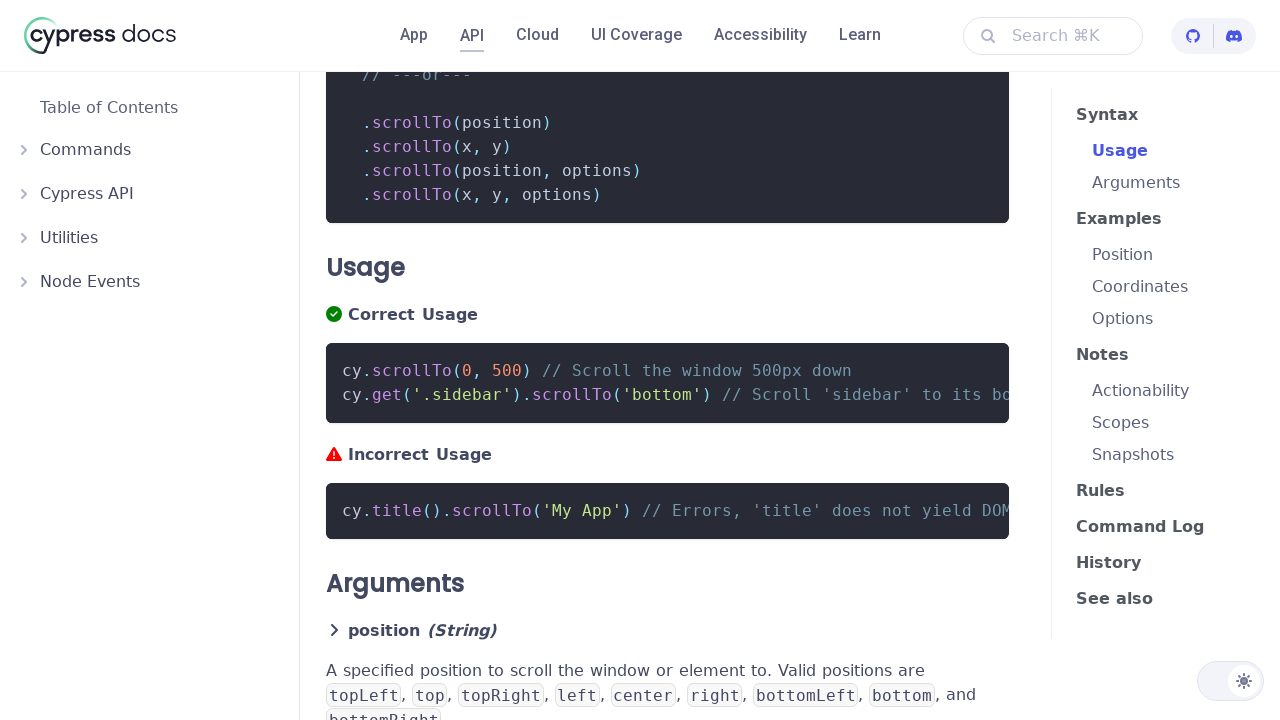

Scrolled sidebar navigation to bottom
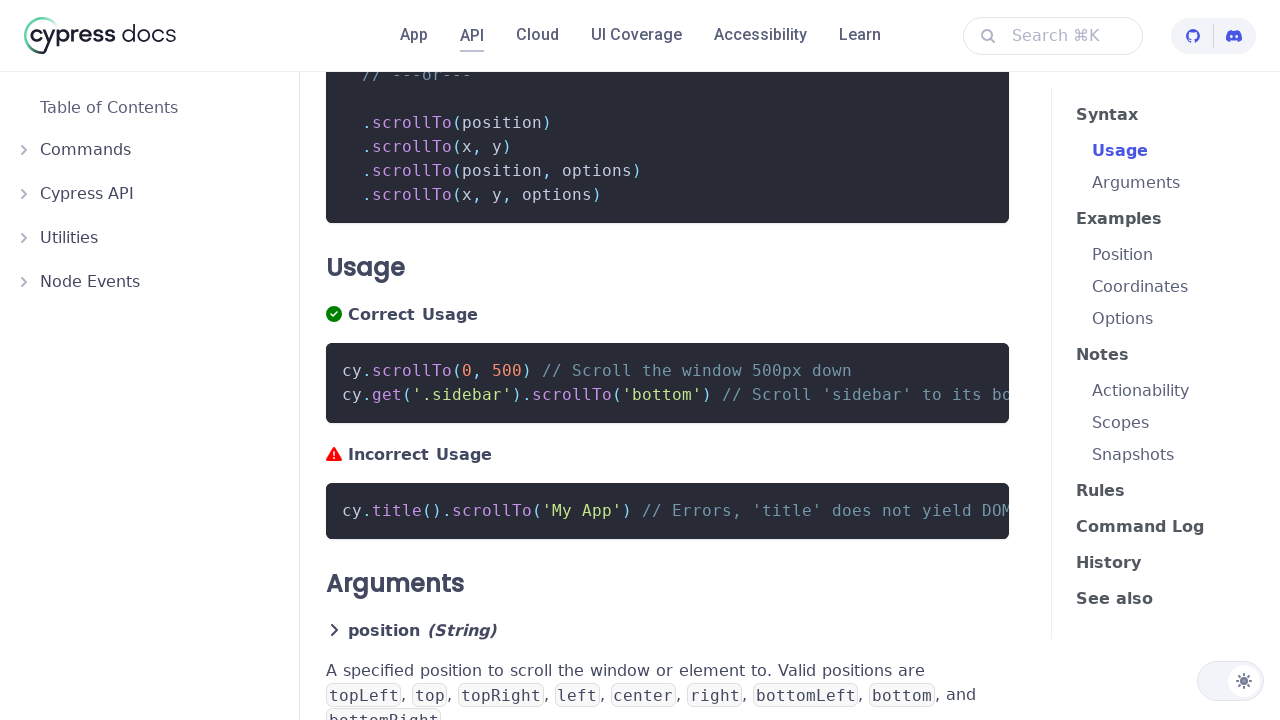

Scrolled window back to top
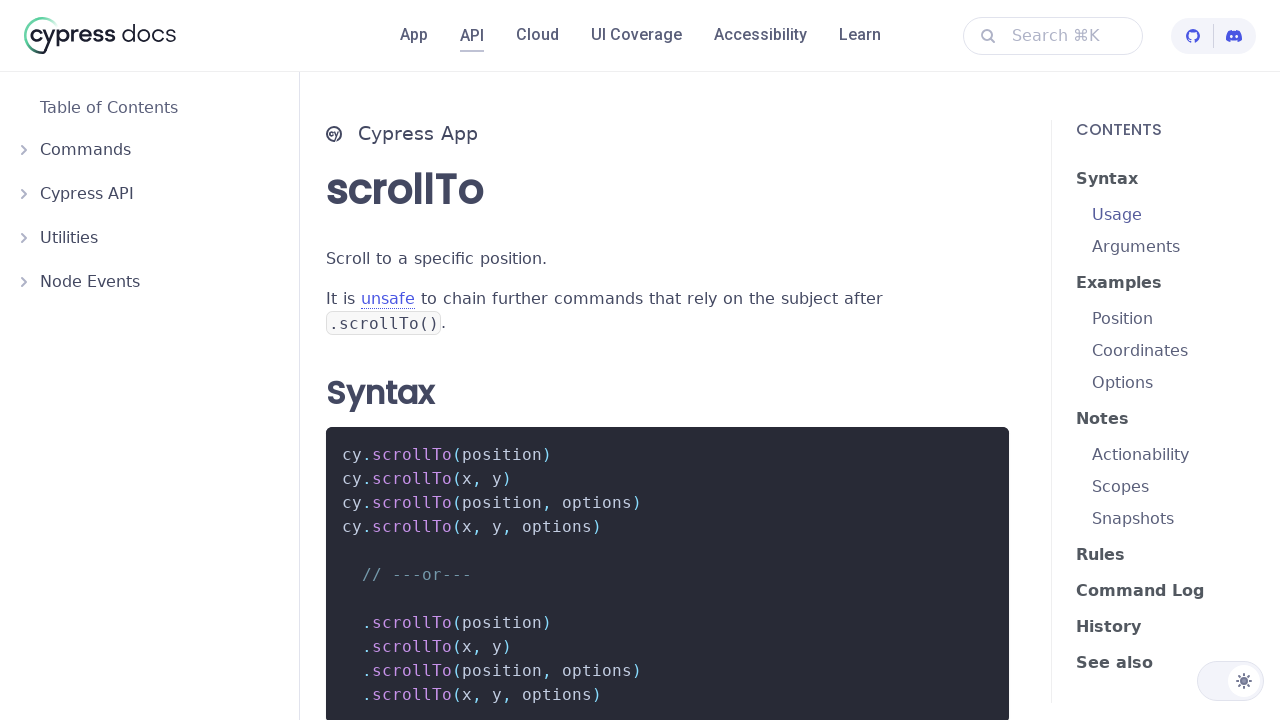

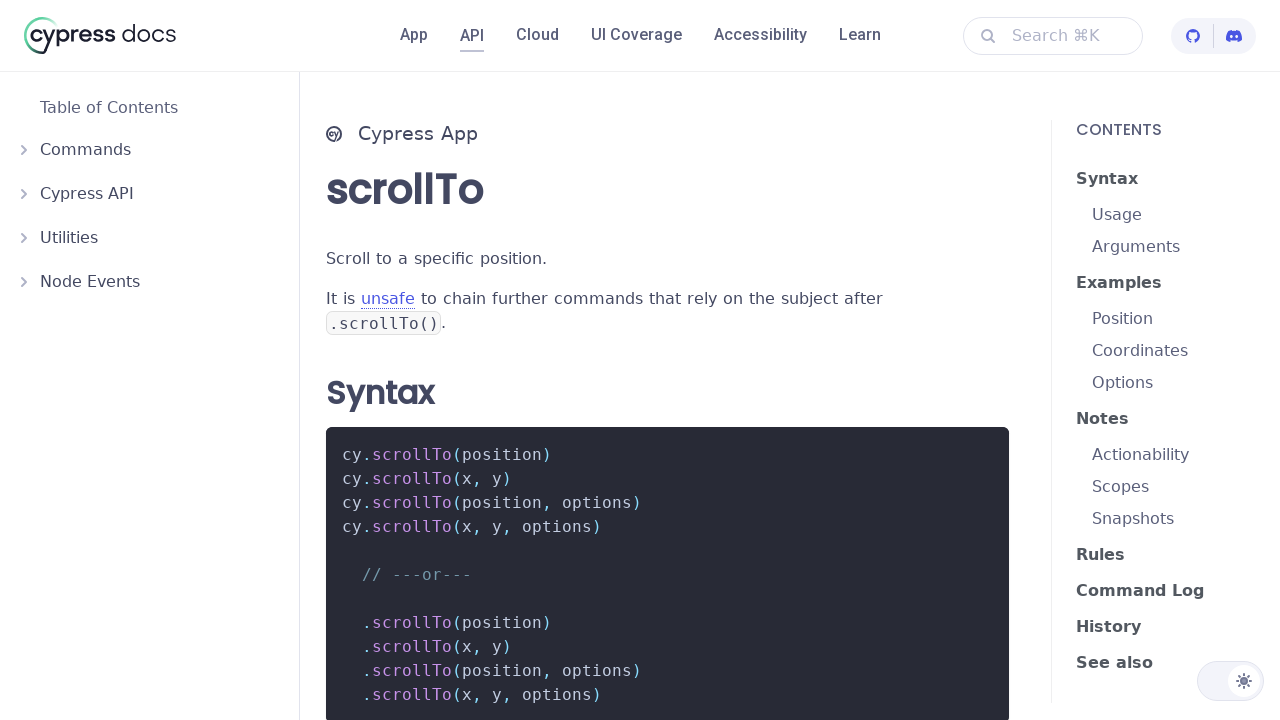